Tests dynamic controls page by clicking Remove button to make checkbox disappear, verifying message, then clicking Add button to make it reappear

Starting URL: https://the-internet.herokuapp.com/dynamic_controls

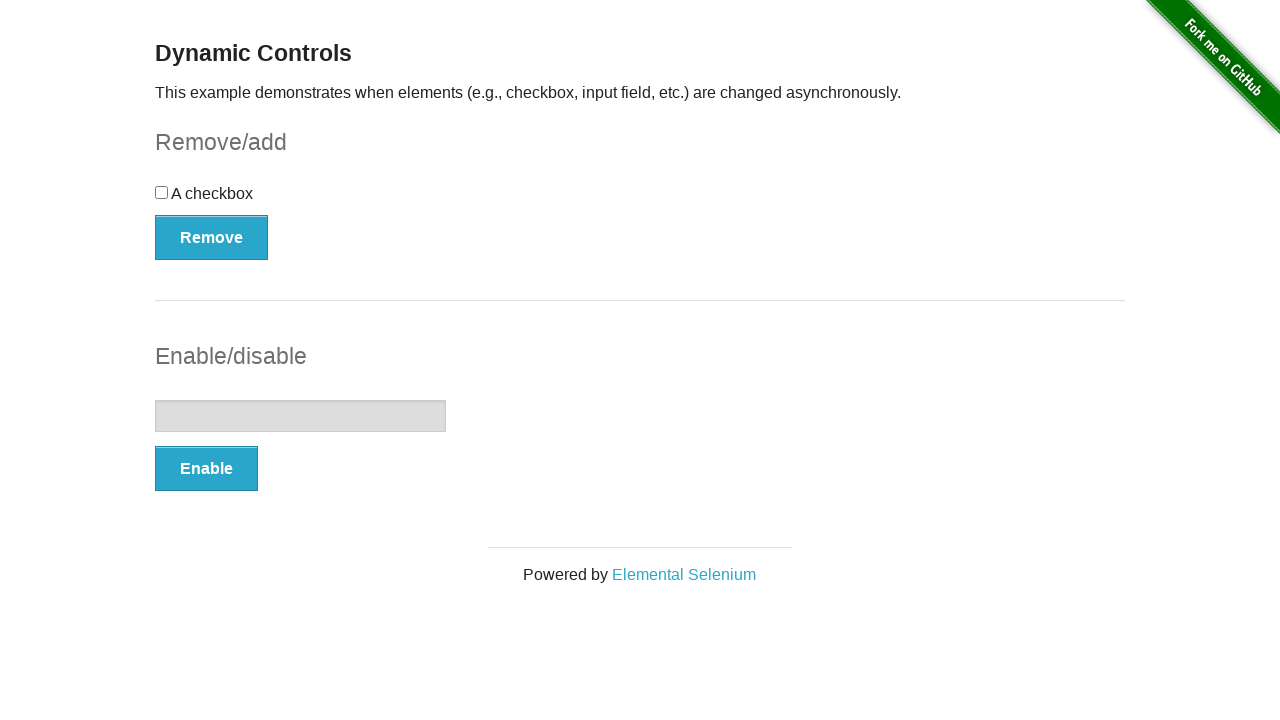

Navigated to dynamic controls page
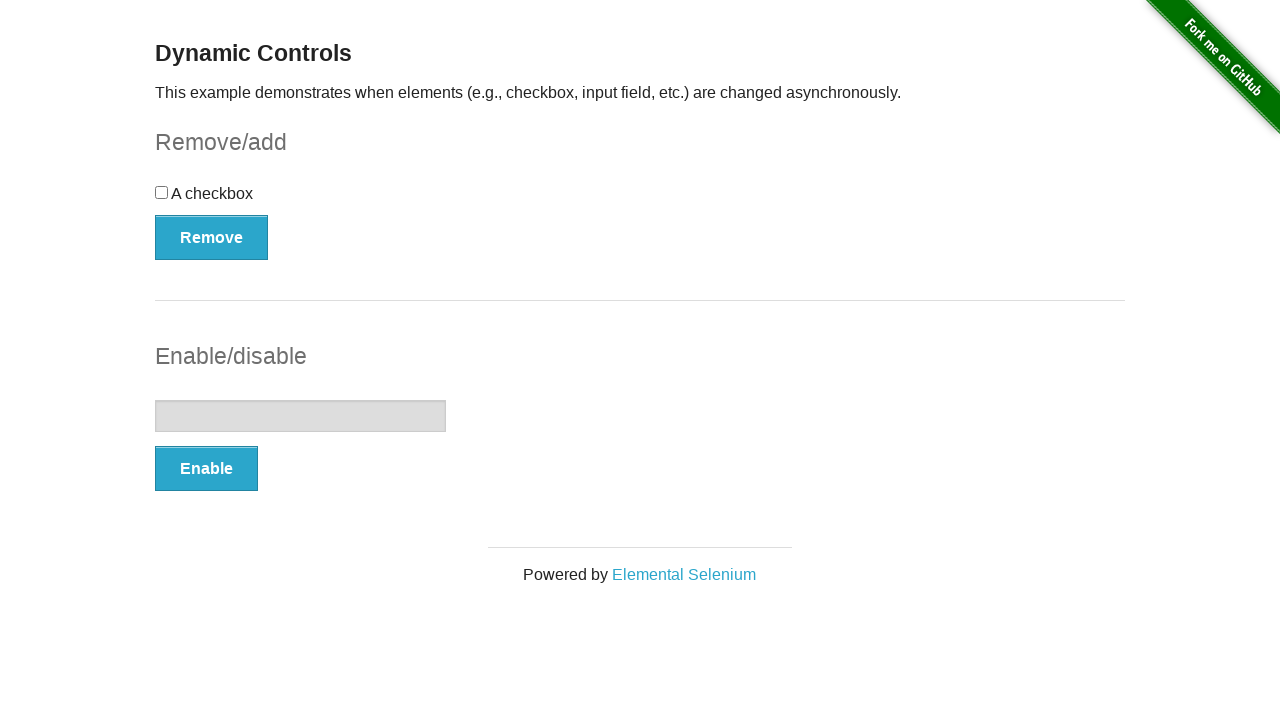

Clicked Remove button to make checkbox disappear at (212, 237) on [onclick="swapCheckbox()"]
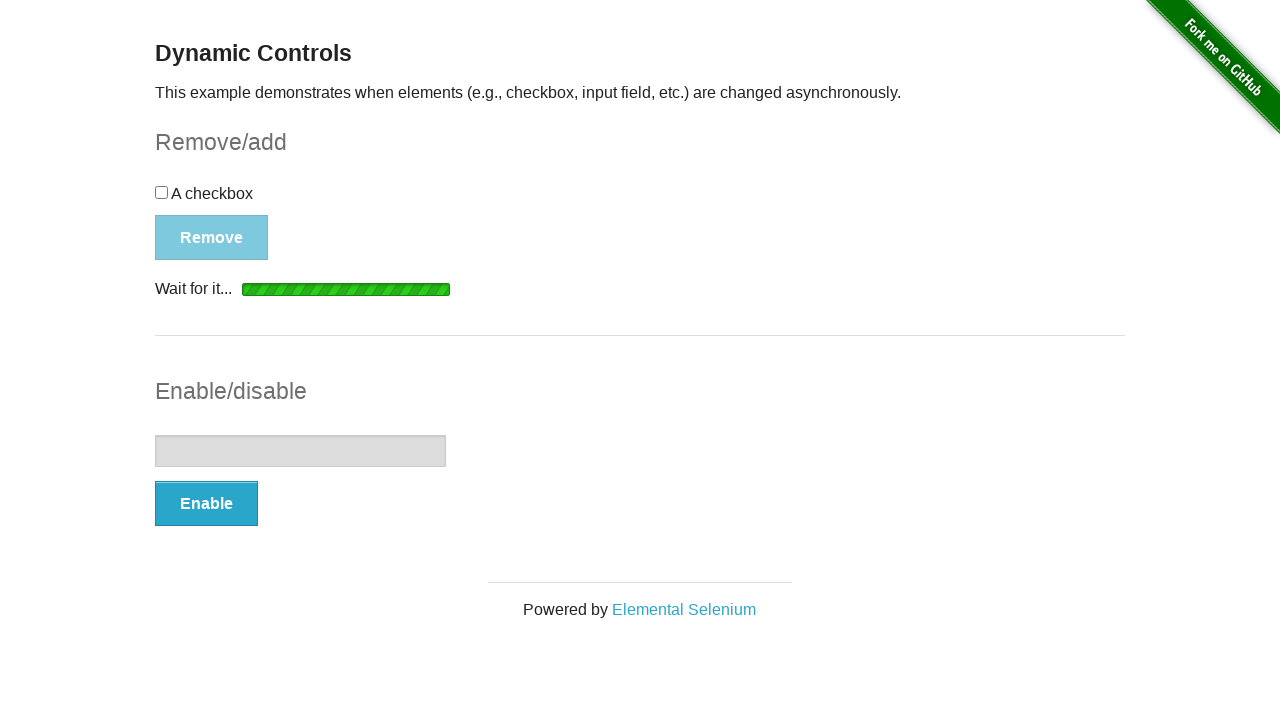

Waited for removal message to appear
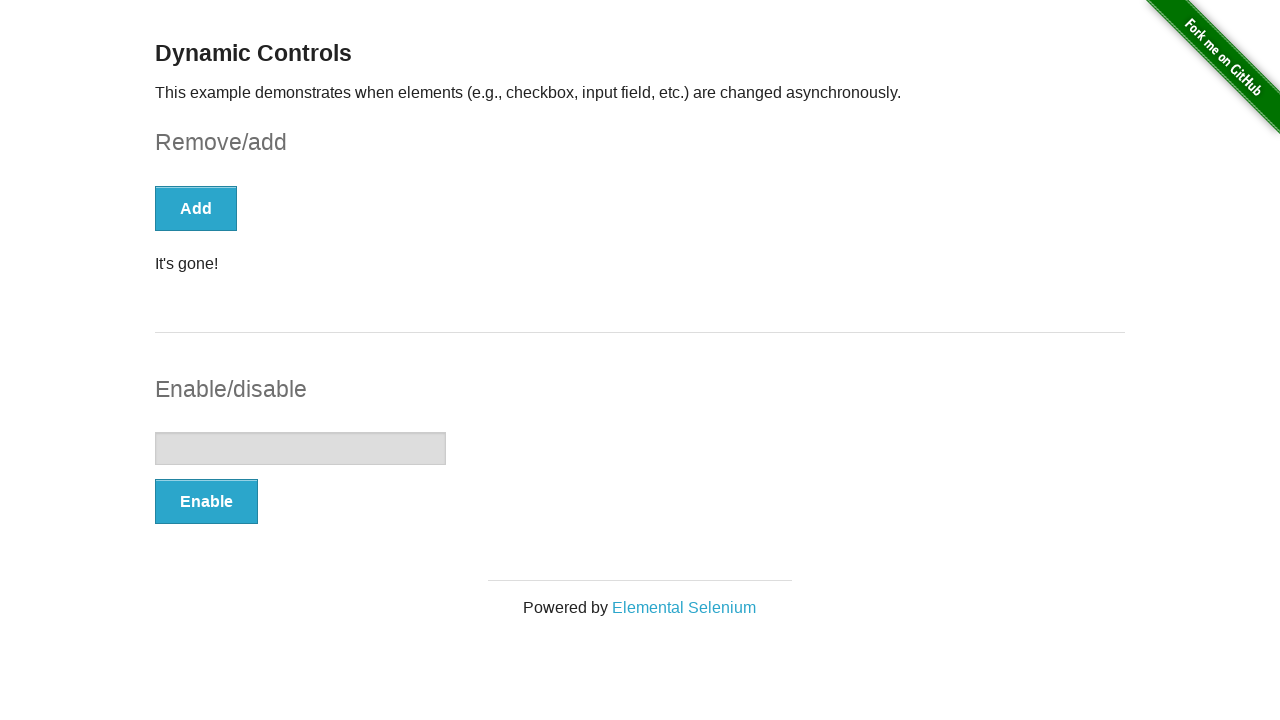

Verified 'It's gone!' message is visible
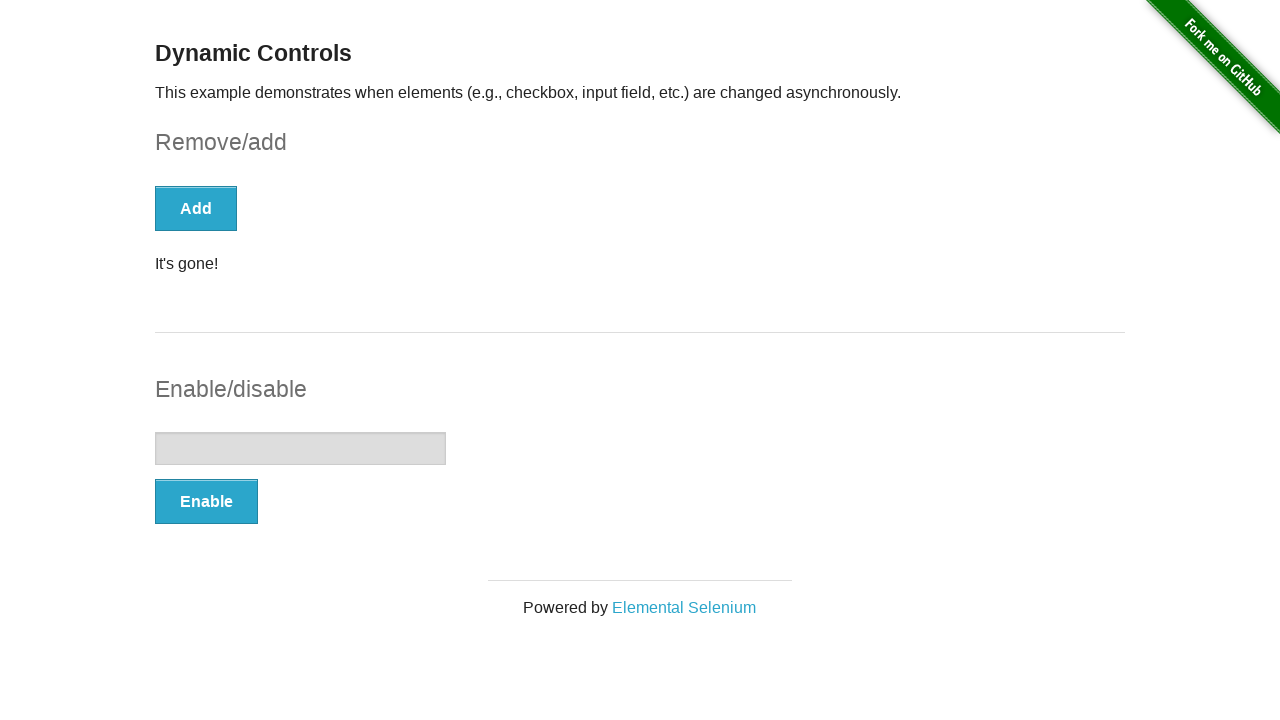

Clicked Add button to restore checkbox at (196, 208) on [onclick="swapCheckbox()"]
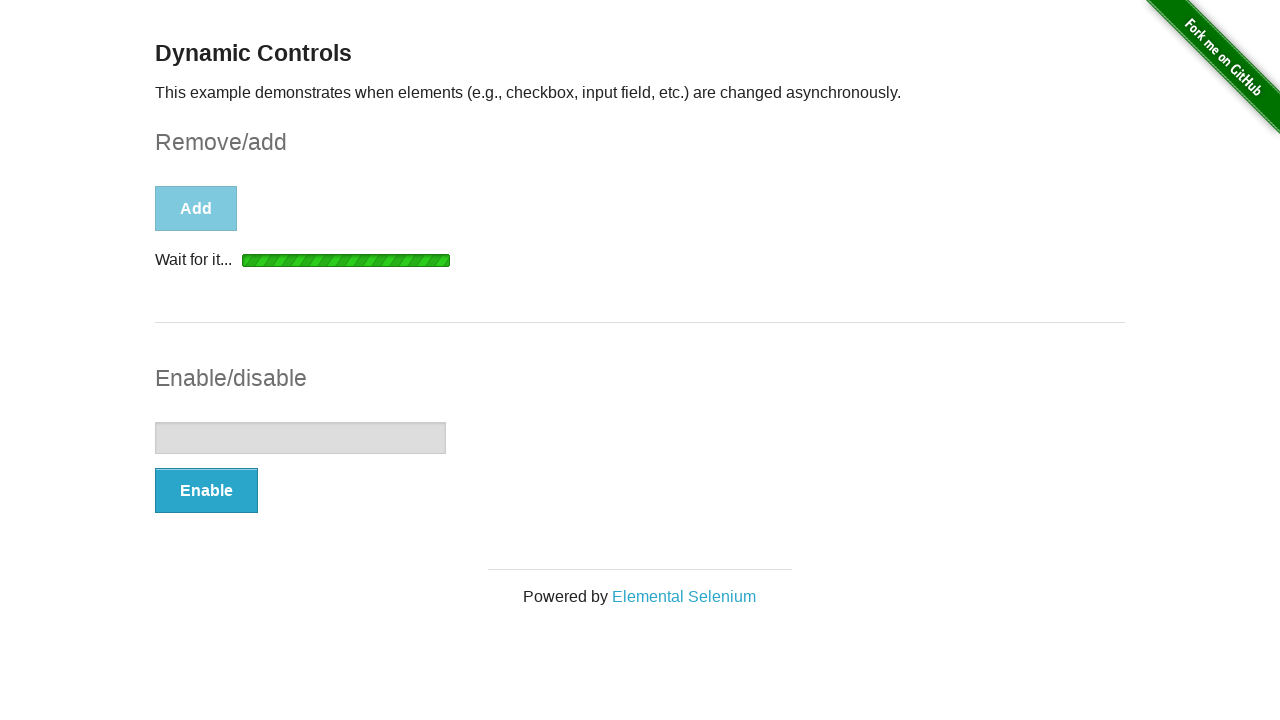

Waited for restoration message to appear
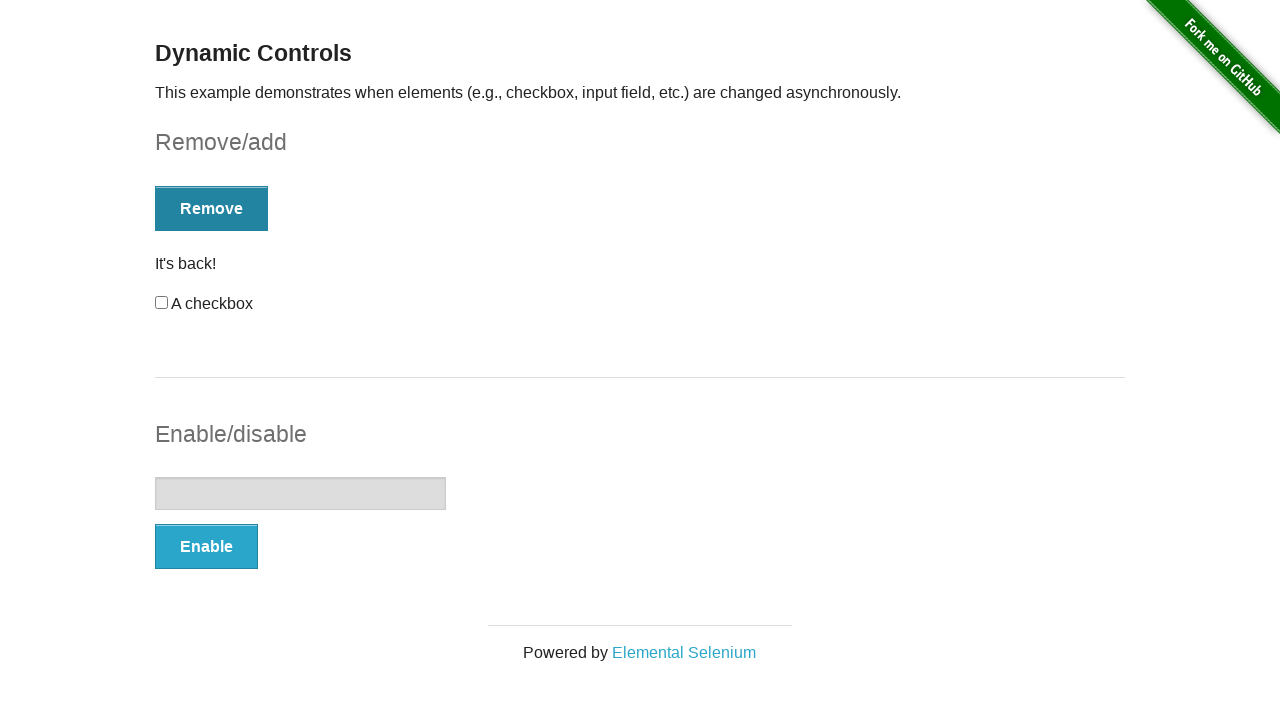

Verified 'It's back!' message is visible
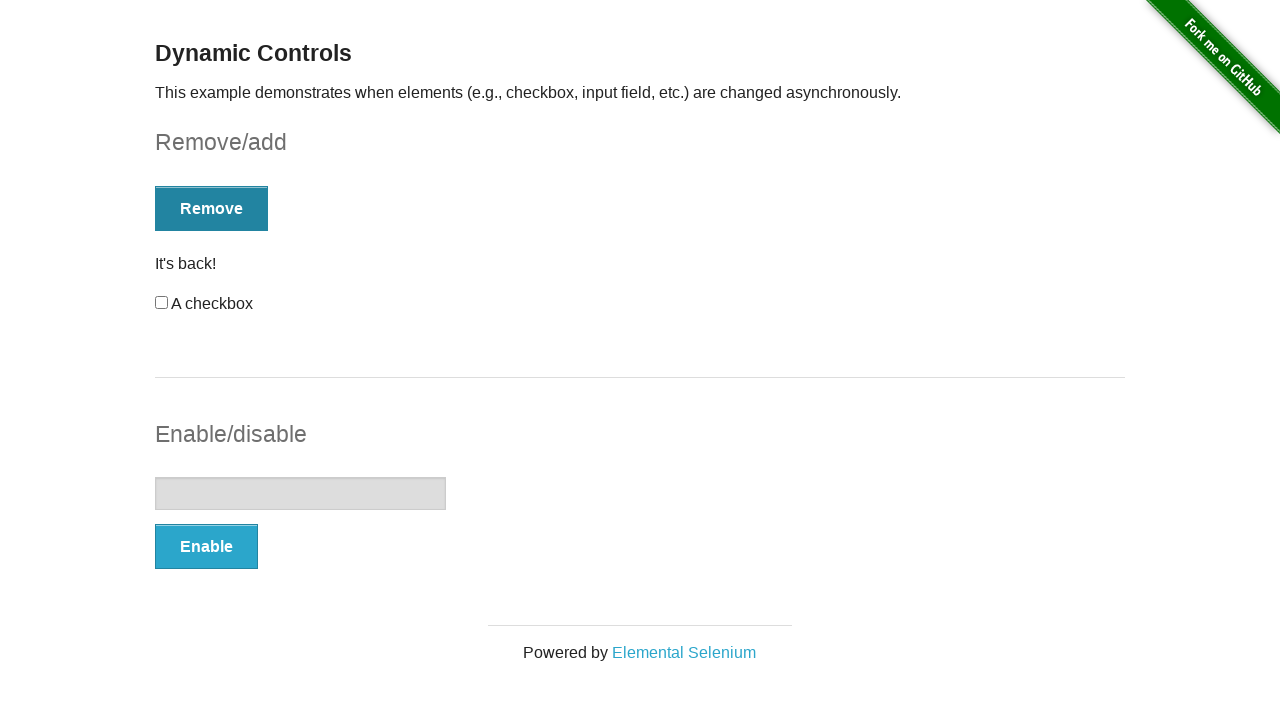

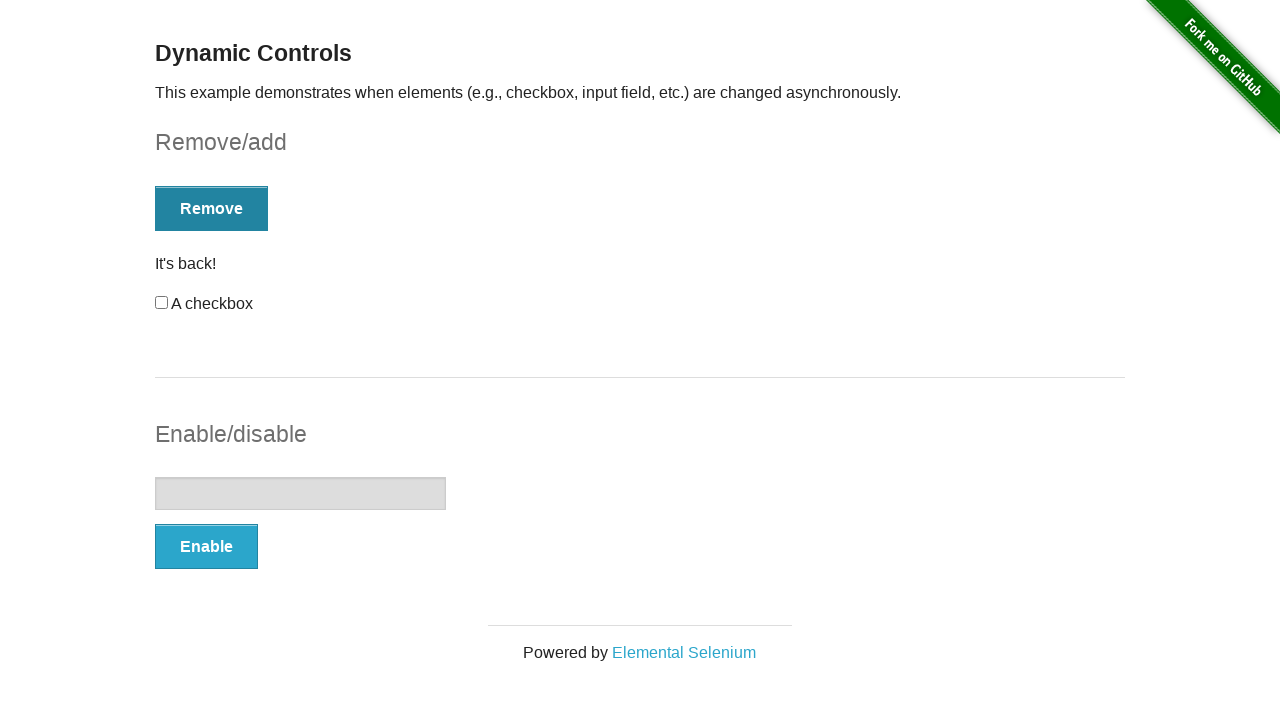